Tests radio button functionality by clicking the "Hockey" radio button and verifying it's selected, then iterates through all sport radio buttons to verify each can be clicked and selected.

Starting URL: https://practice.cydeo.com/radio_buttons

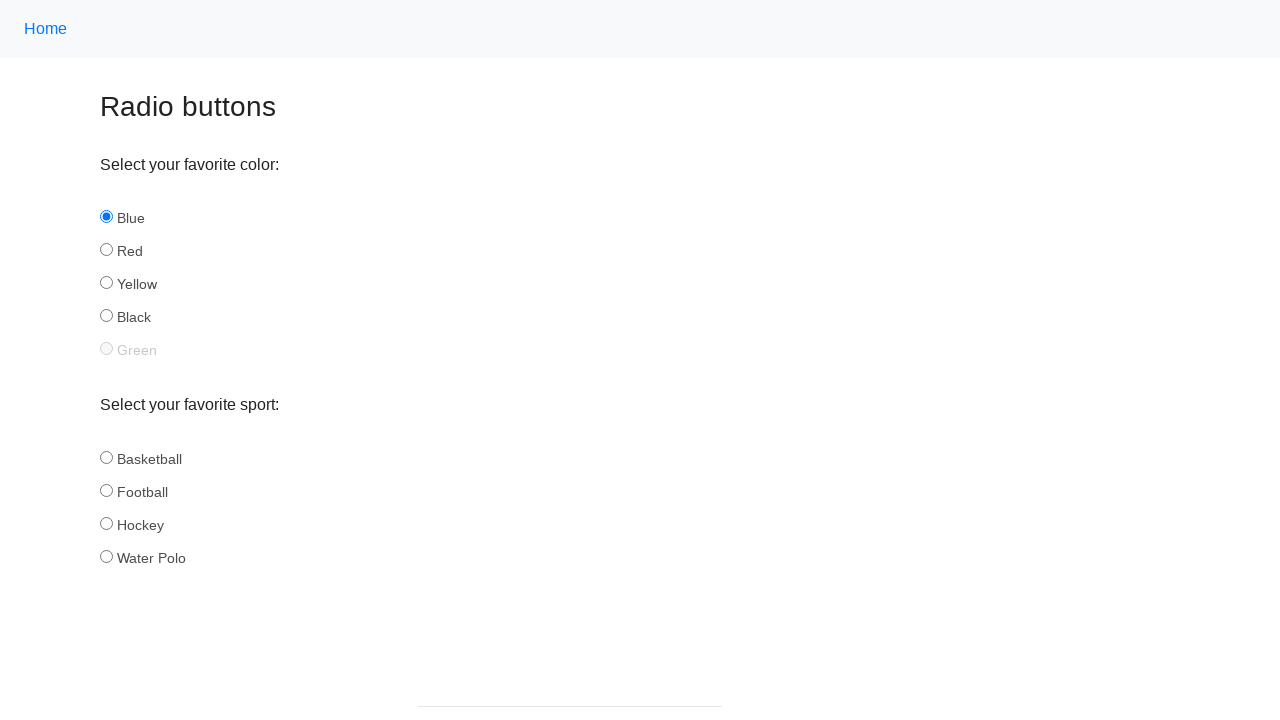

Clicked on Hockey radio button at (106, 523) on input#hockey
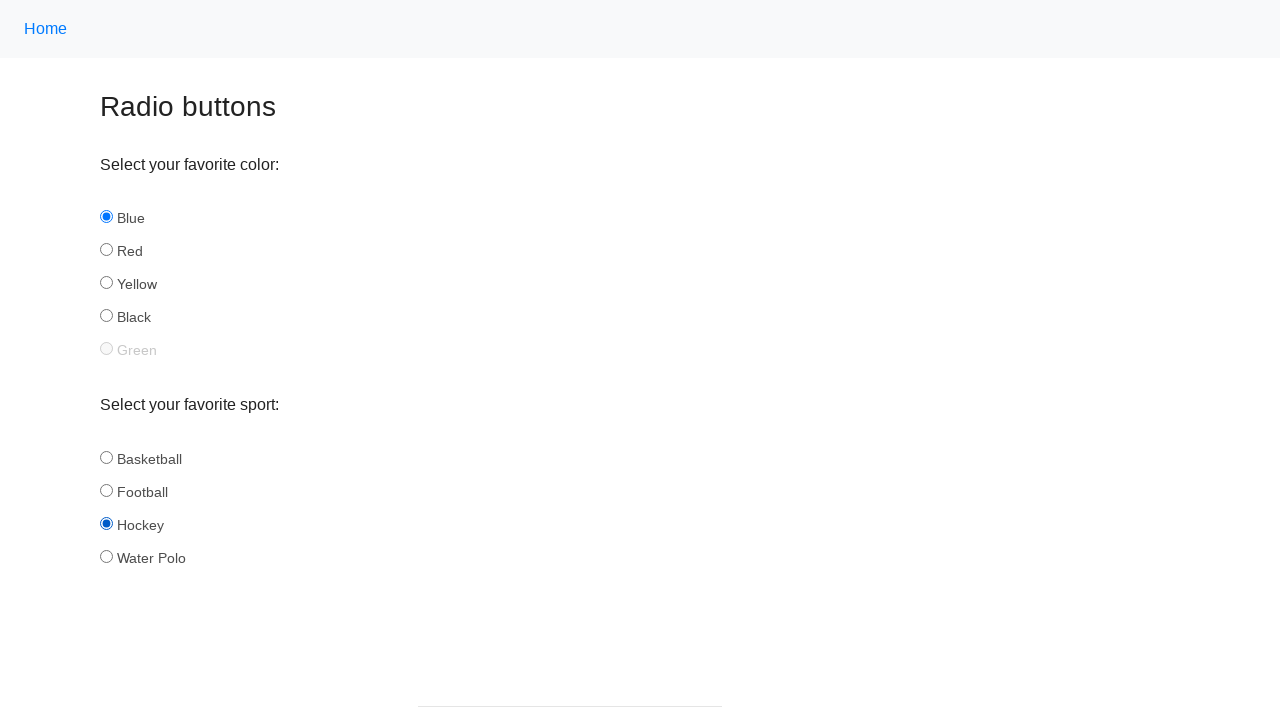

Verified that Hockey radio button is selected
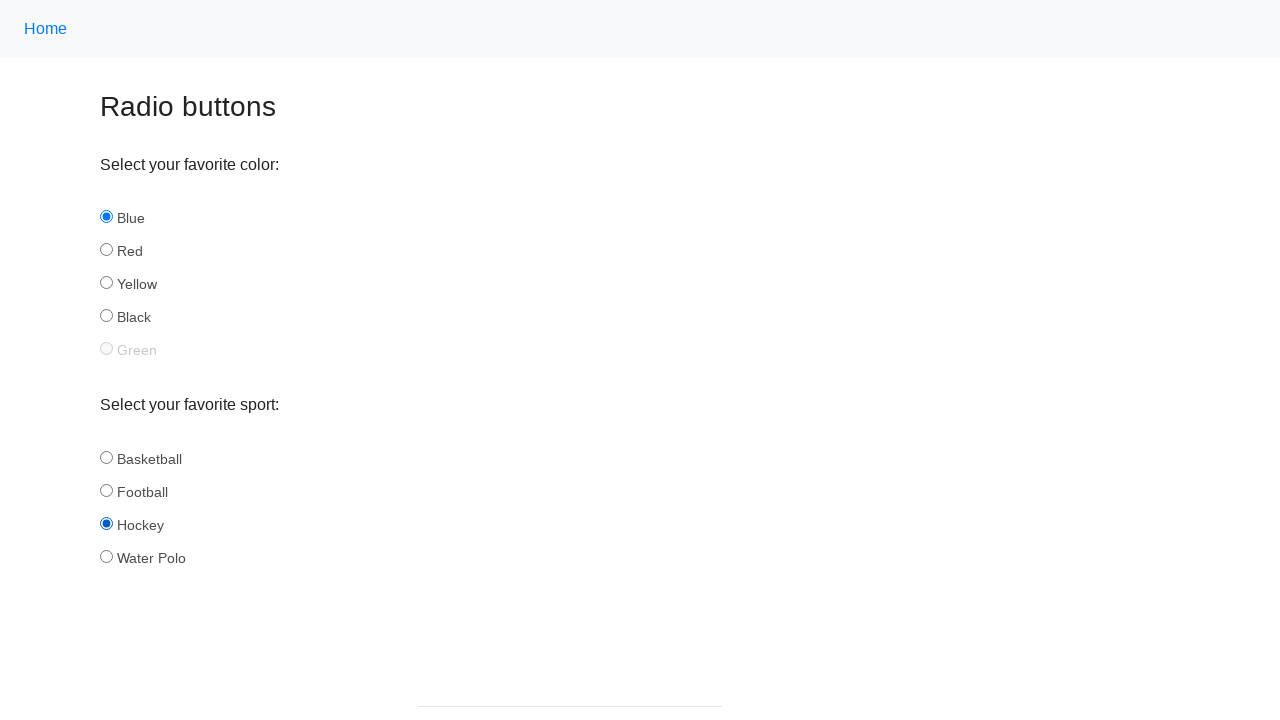

Retrieved all sport radio buttons (count: 4)
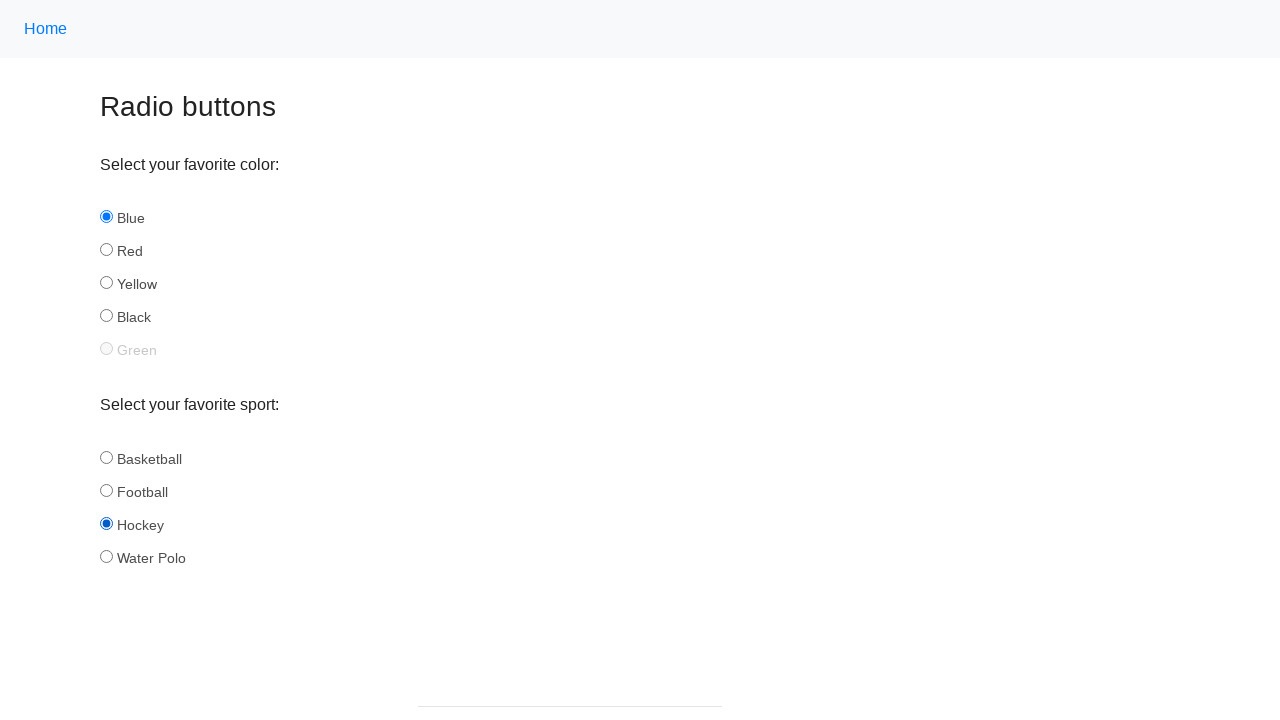

Clicked radio button at index 0 at (106, 457) on input[name='sport'] >> nth=0
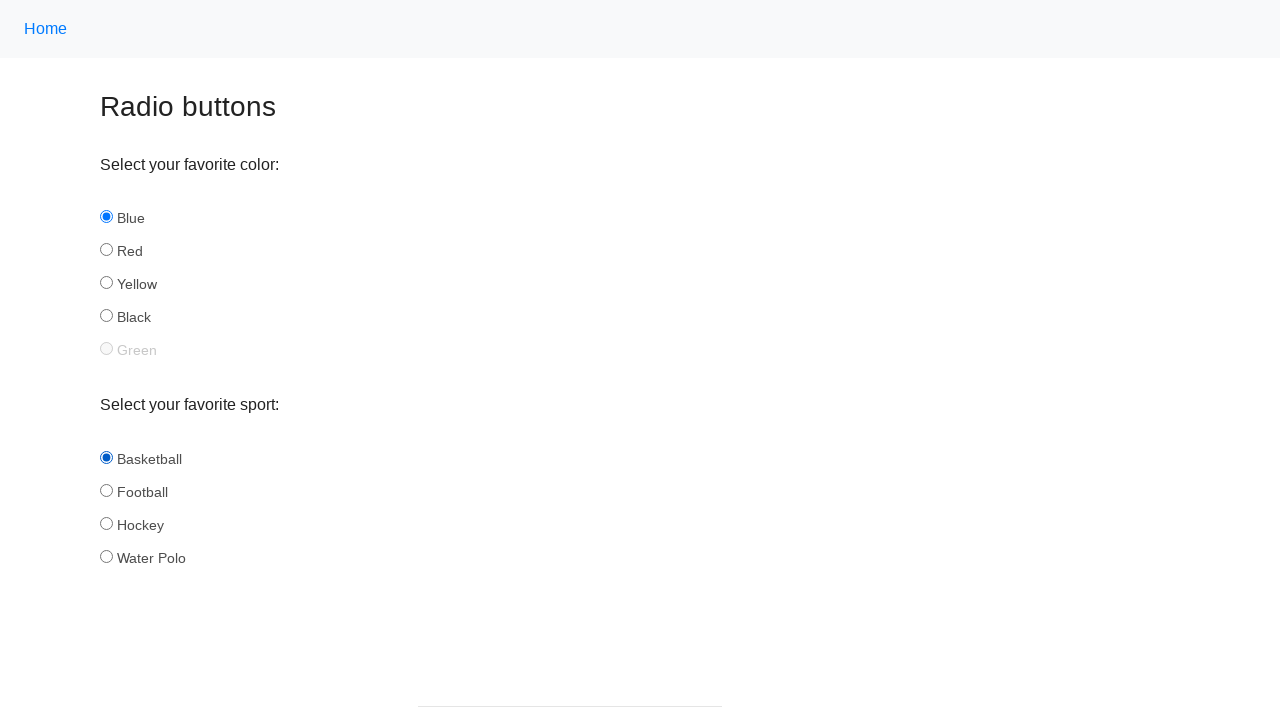

Verified that radio button at index 0 is selected
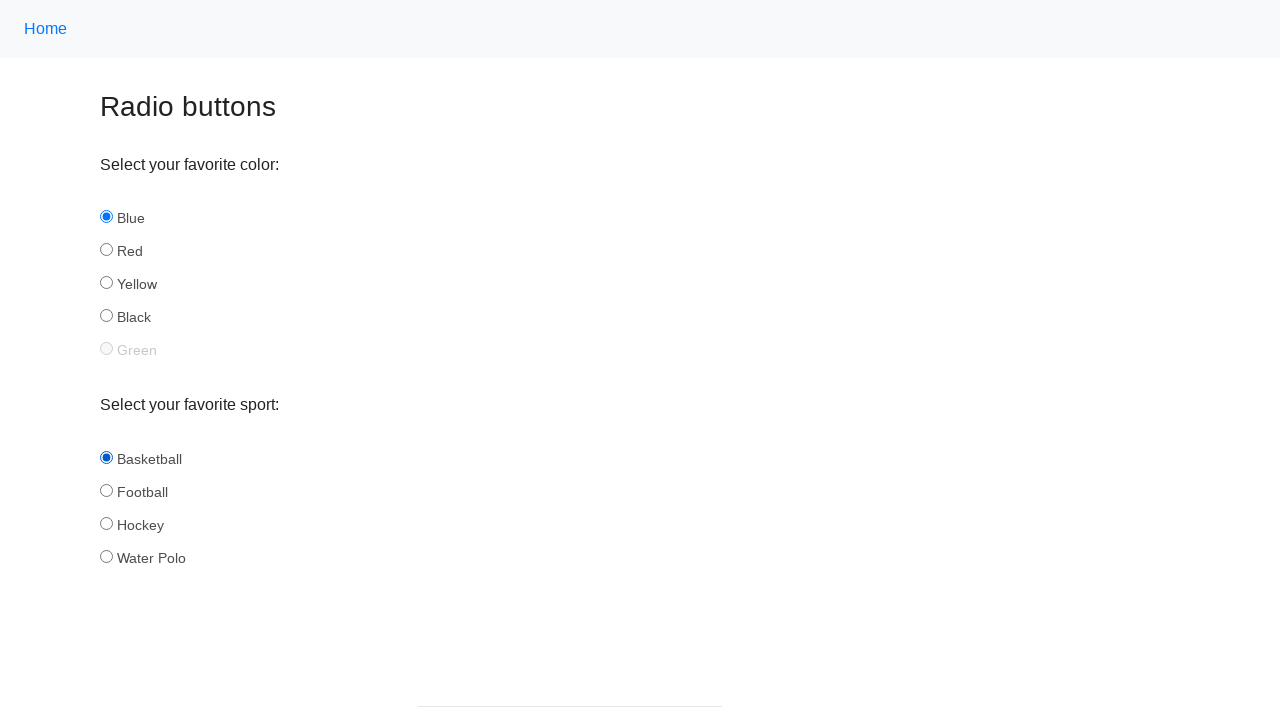

Clicked radio button at index 1 at (106, 490) on input[name='sport'] >> nth=1
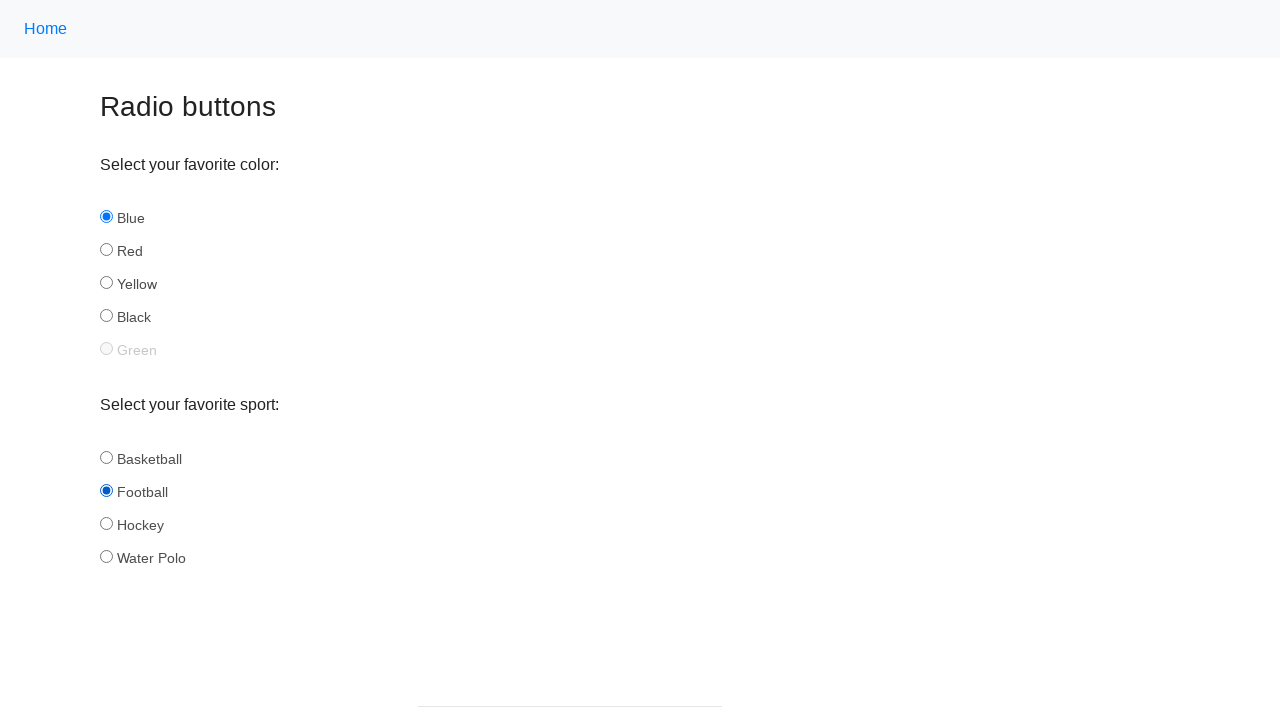

Verified that radio button at index 1 is selected
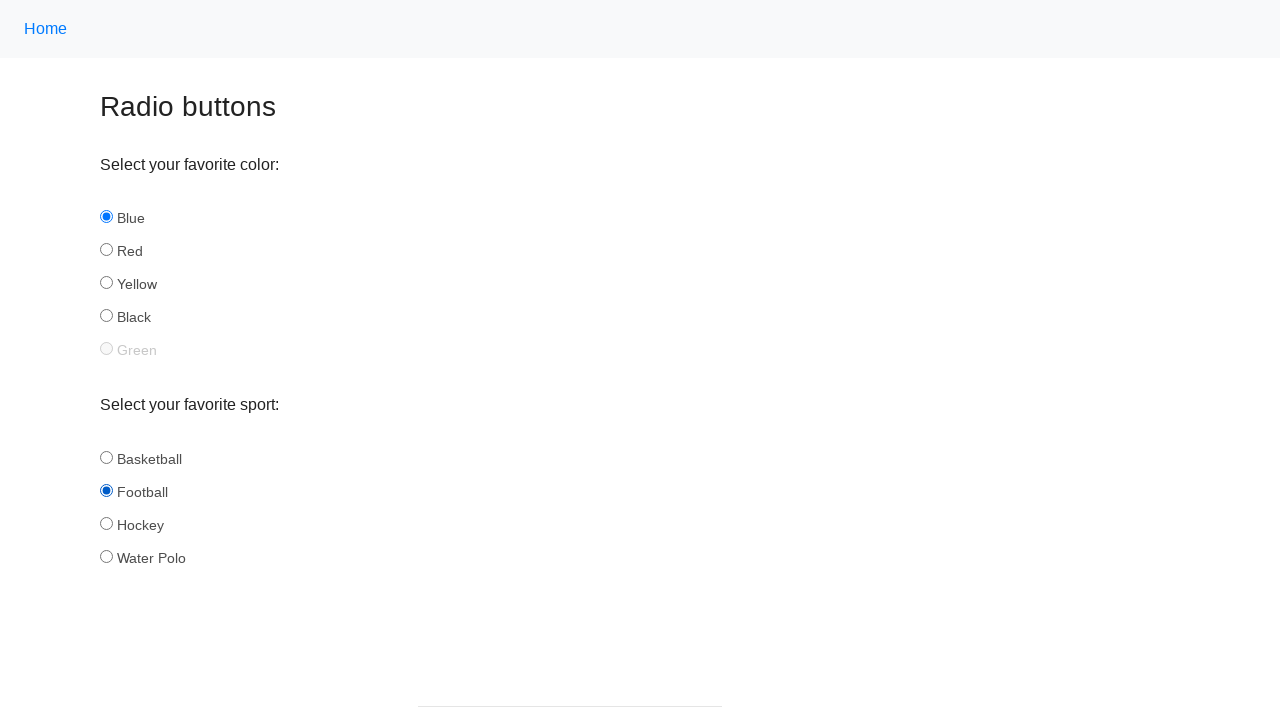

Clicked radio button at index 2 at (106, 523) on input[name='sport'] >> nth=2
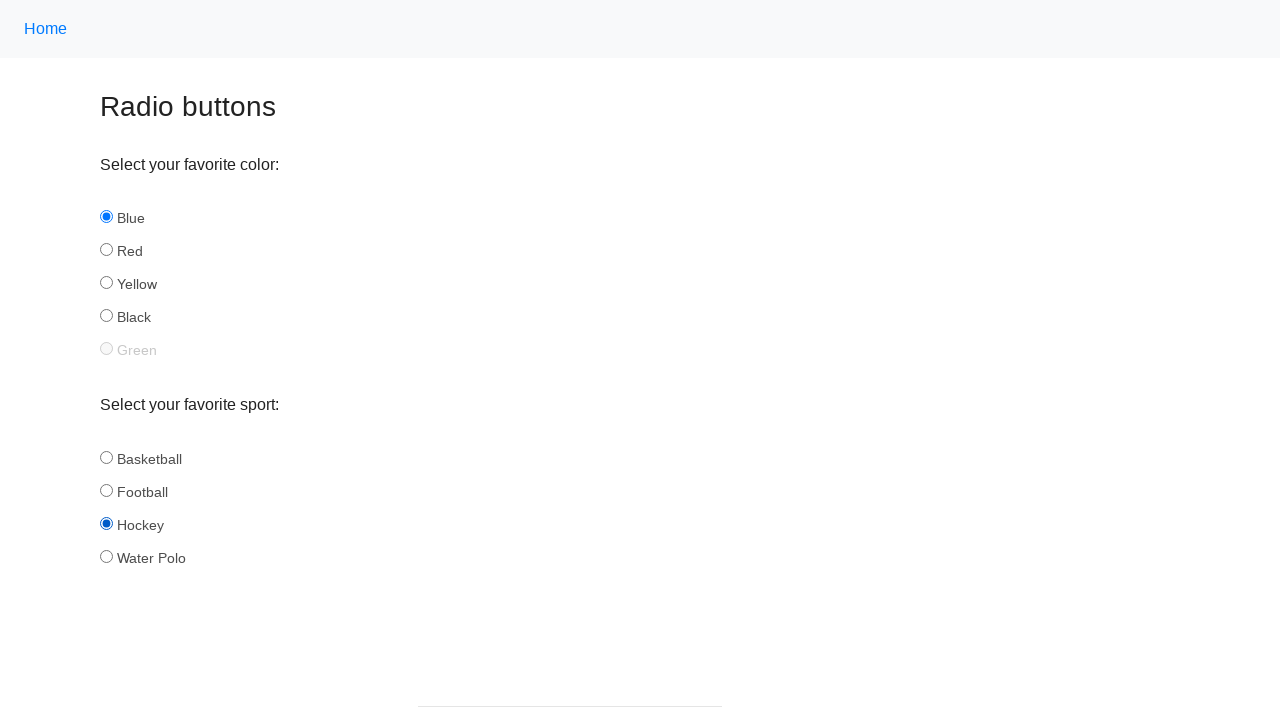

Verified that radio button at index 2 is selected
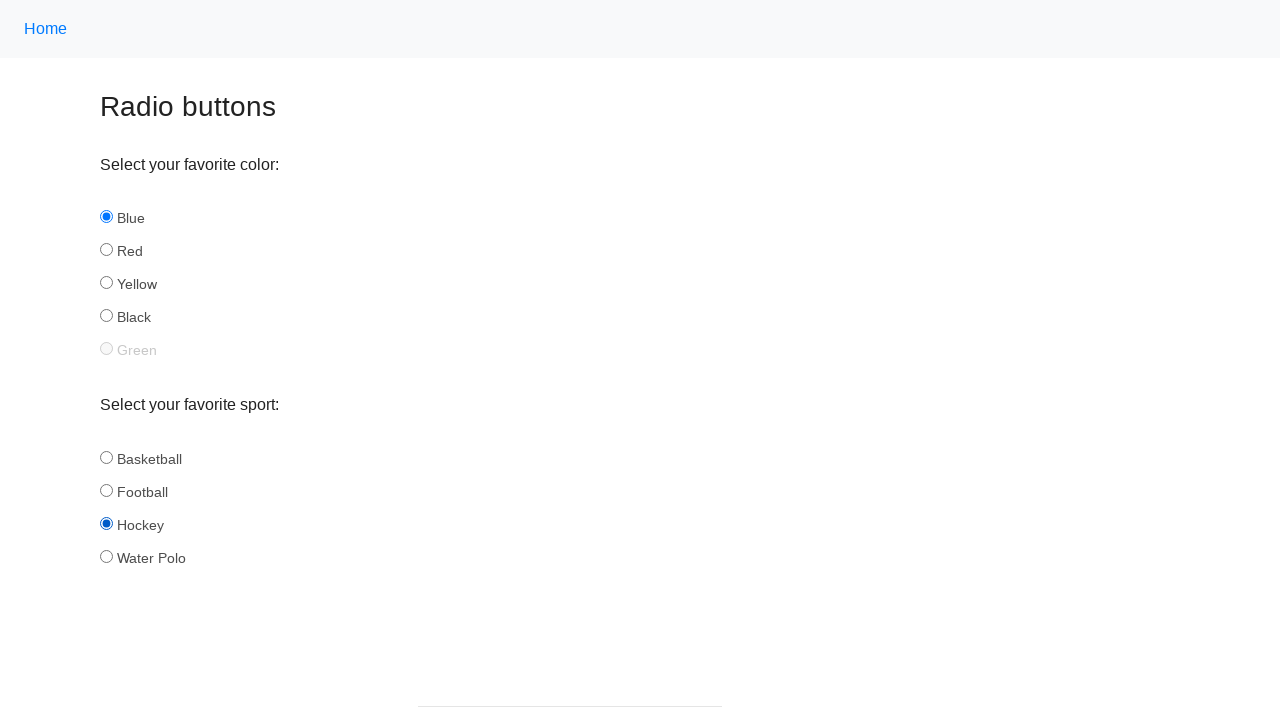

Clicked radio button at index 3 at (106, 556) on input[name='sport'] >> nth=3
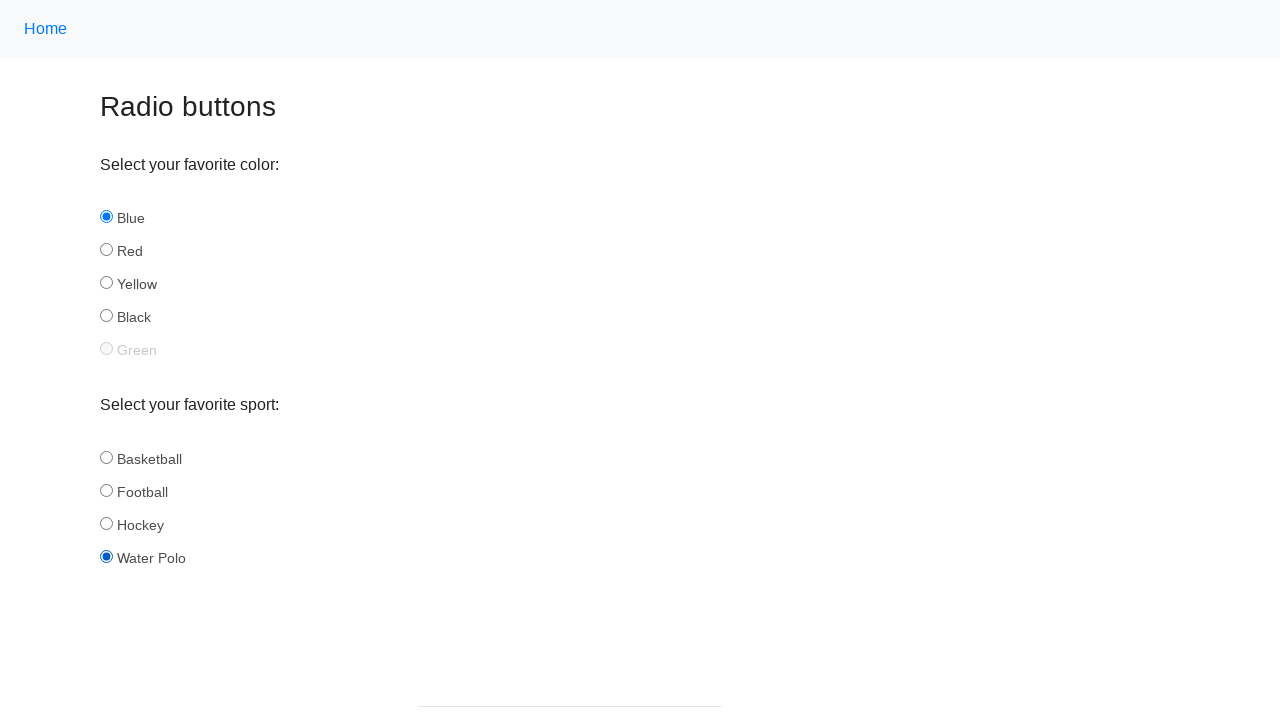

Verified that radio button at index 3 is selected
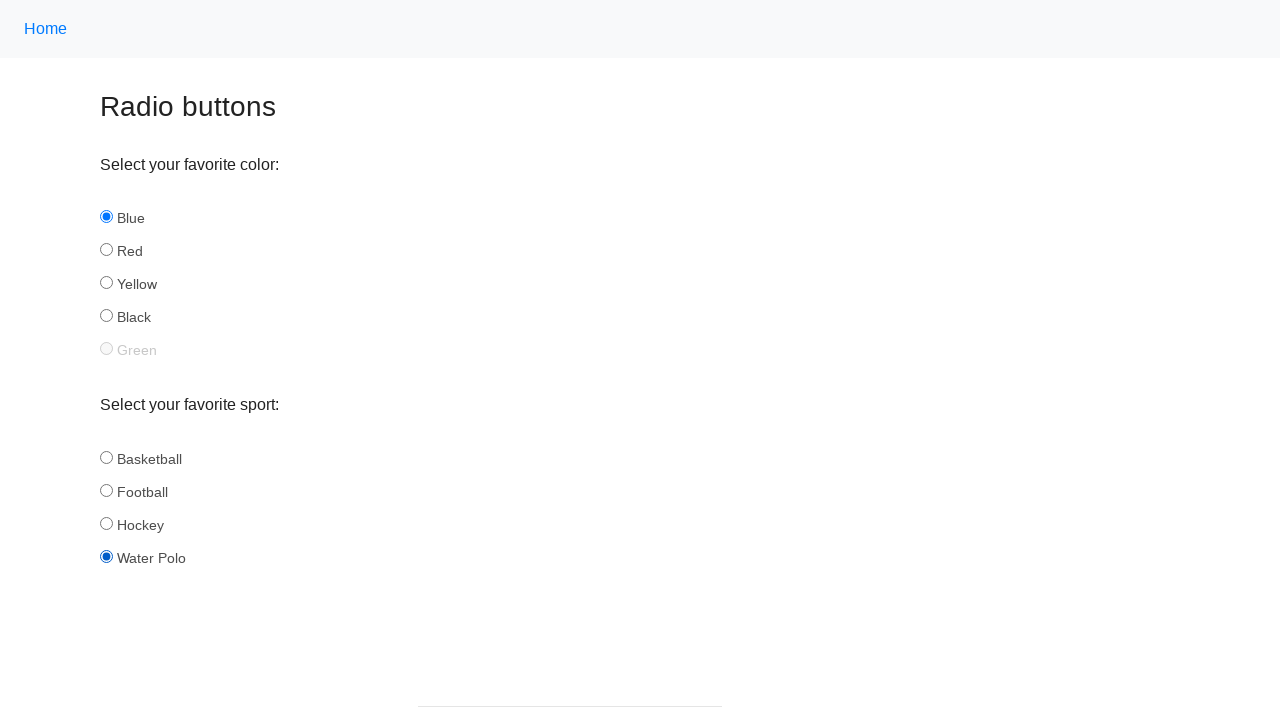

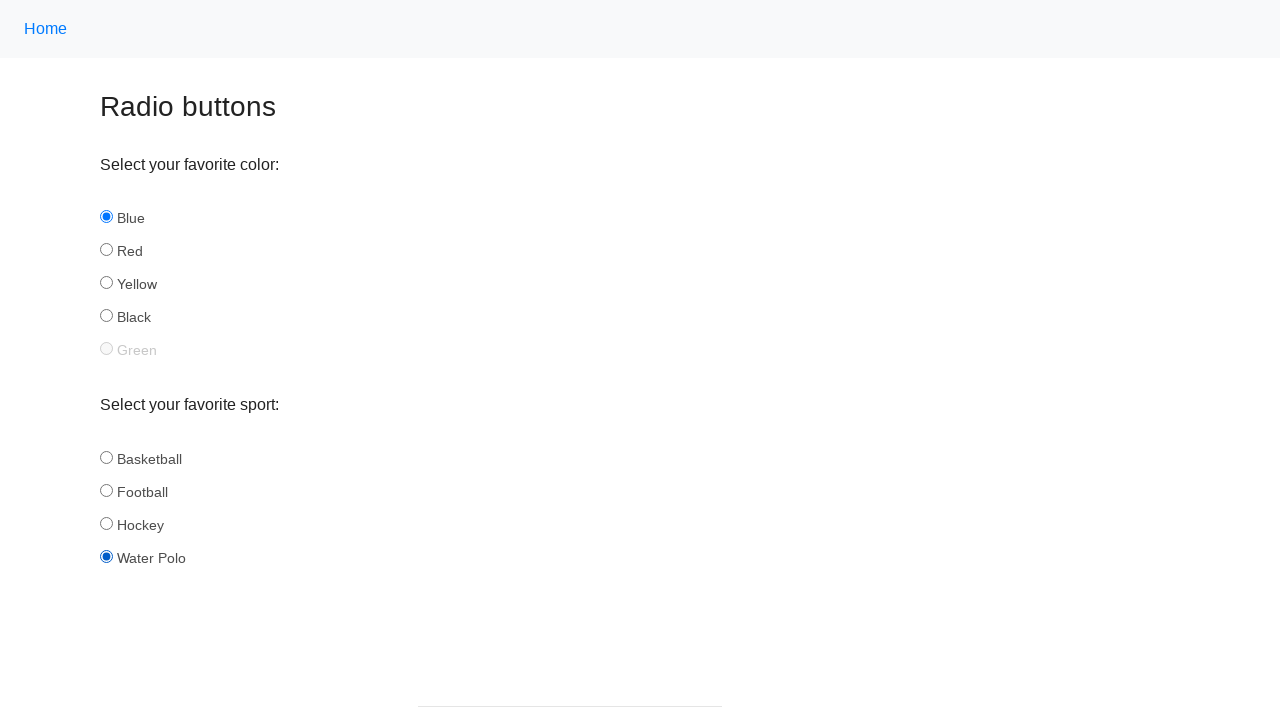